Tests dynamic page loading where the element is already in DOM but hidden, clicking Start reveals it after loading completes

Starting URL: http://the-internet.herokuapp.com/dynamic_loading/1

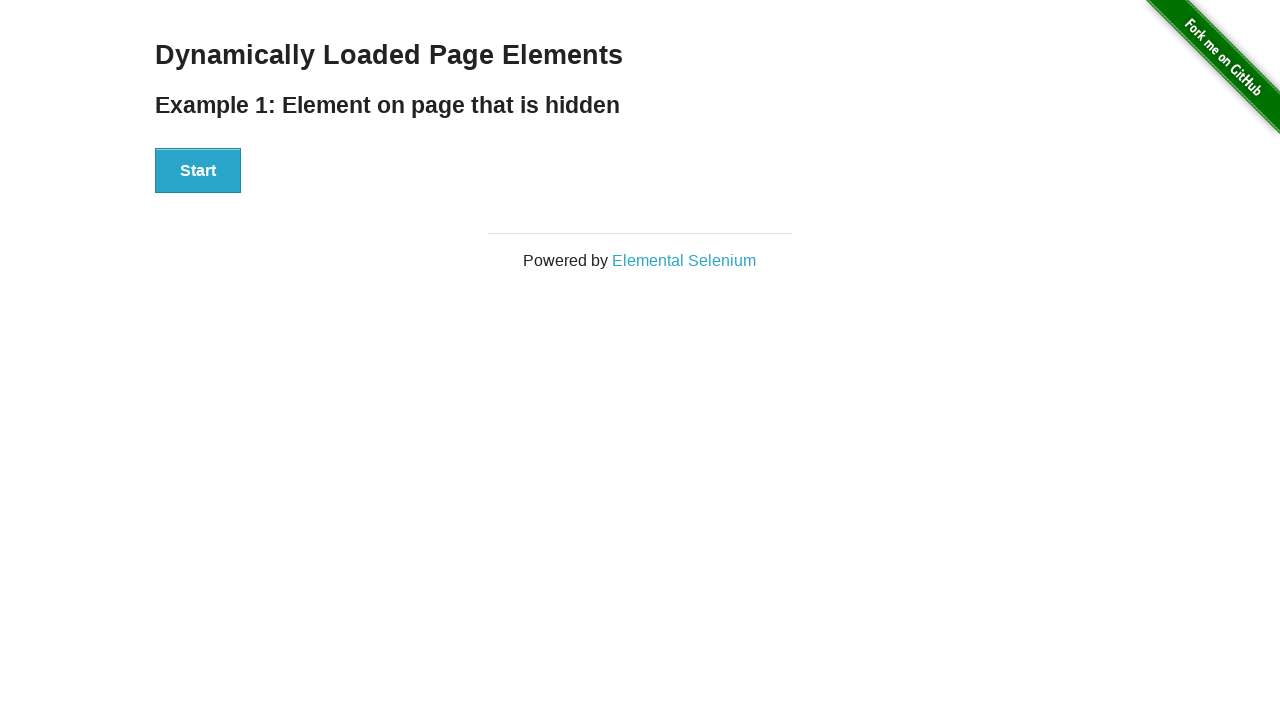

Clicked Start button to trigger dynamic loading at (198, 171) on #start button
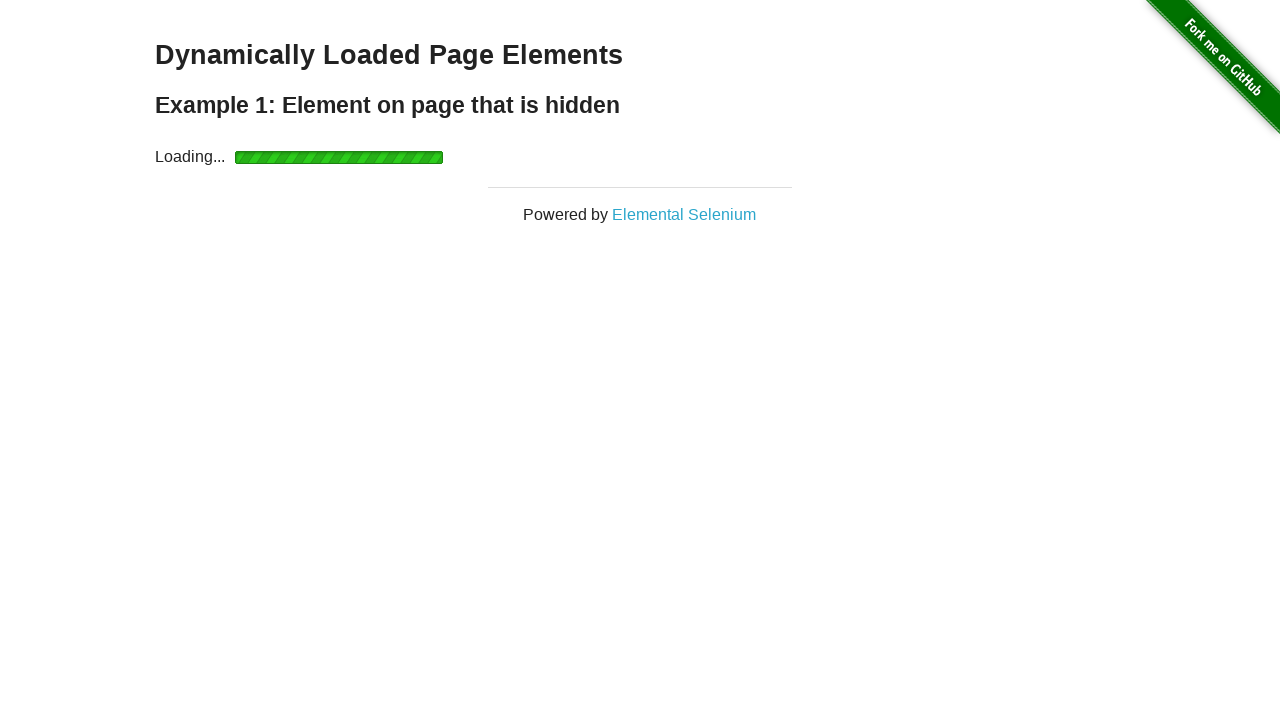

Waited for hidden finish element to become visible after loading completes
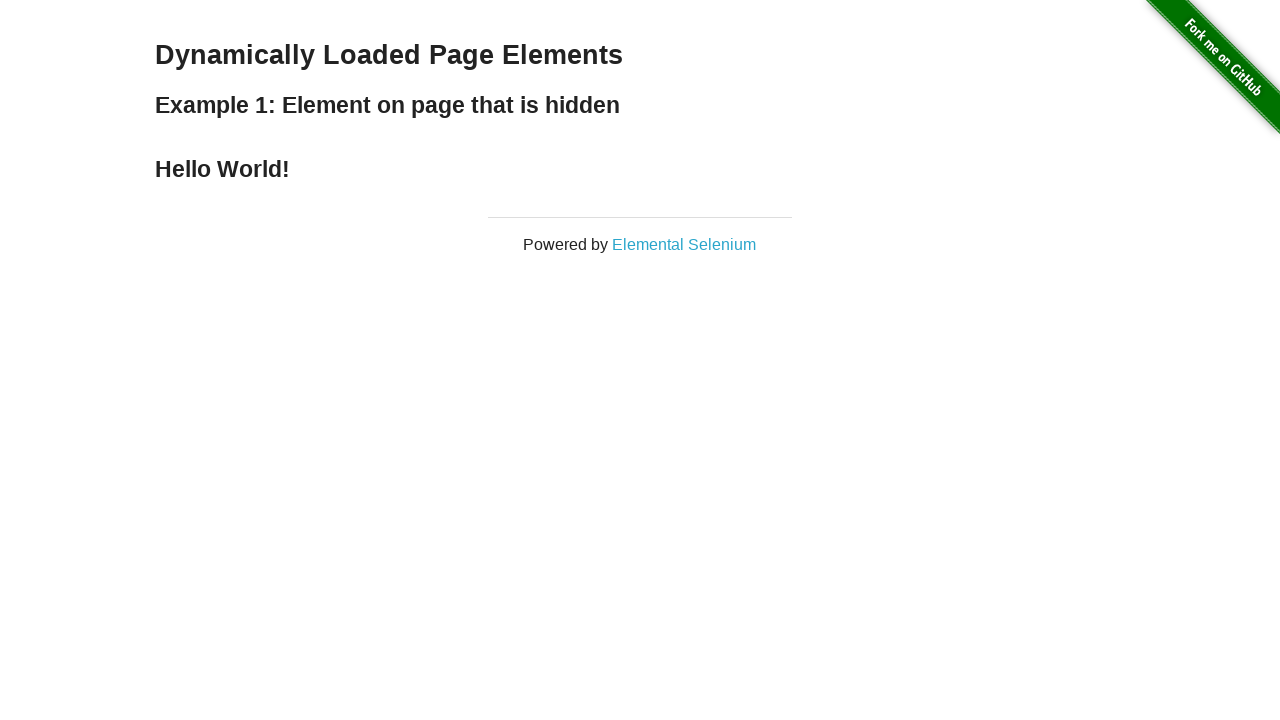

Verified that finish element is visible
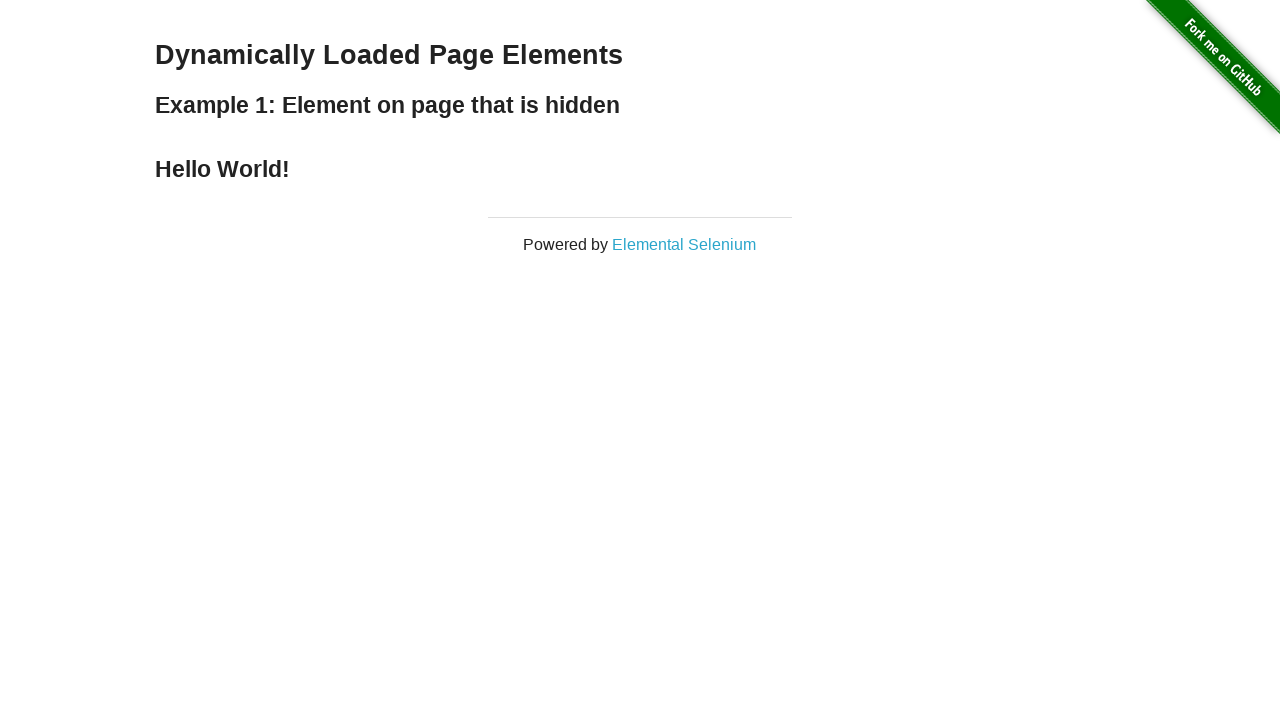

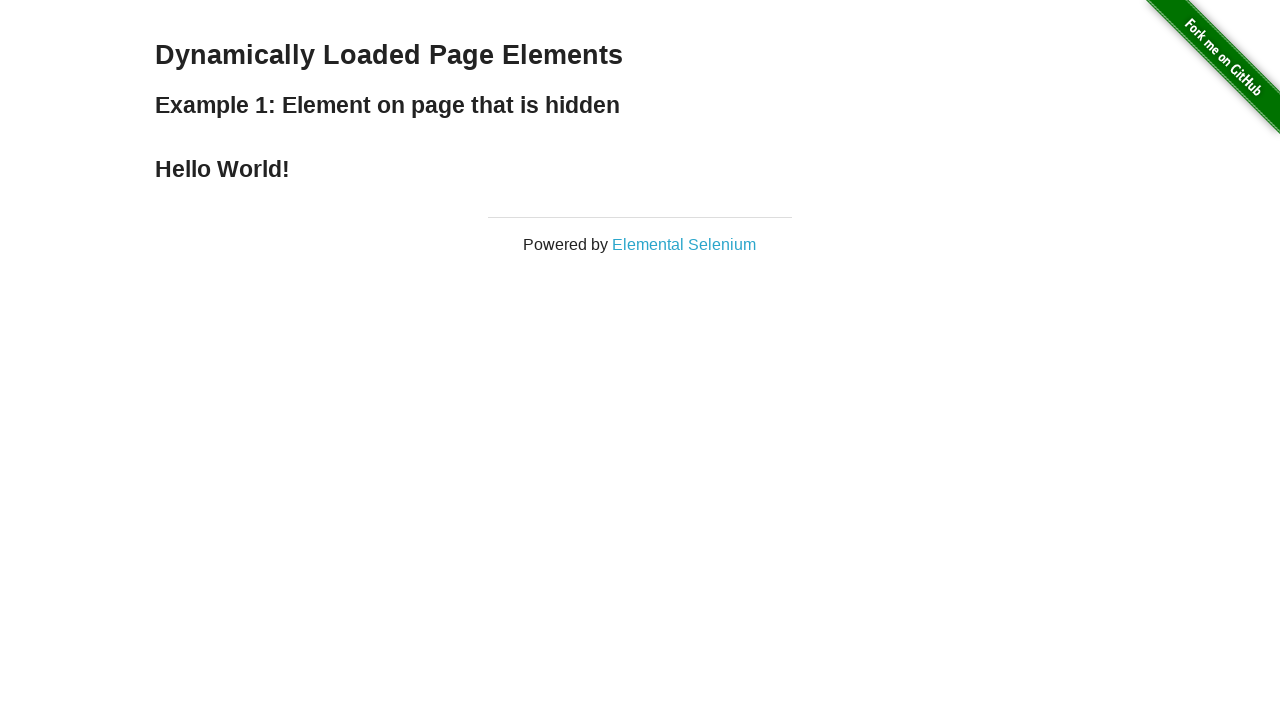